Tests that an item is removed when edited to an empty string

Starting URL: https://demo.playwright.dev/todomvc

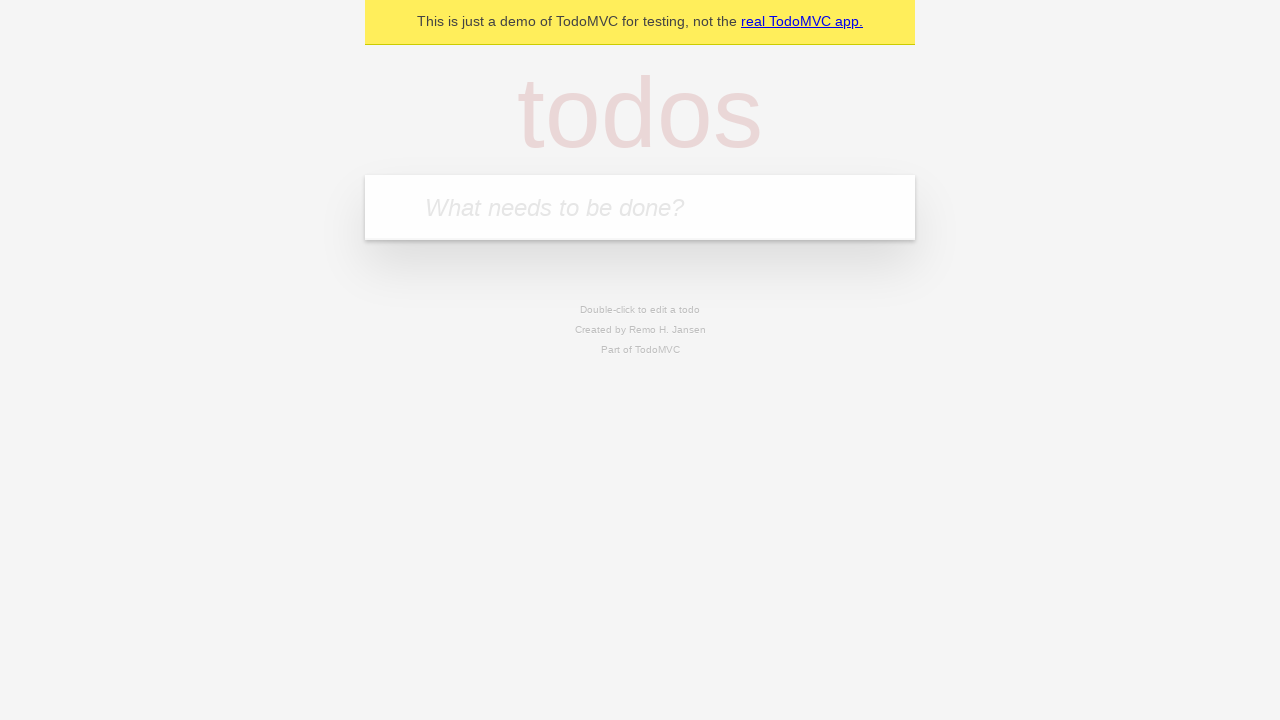

Filled todo input with 'buy some cheese' on internal:attr=[placeholder="What needs to be done?"i]
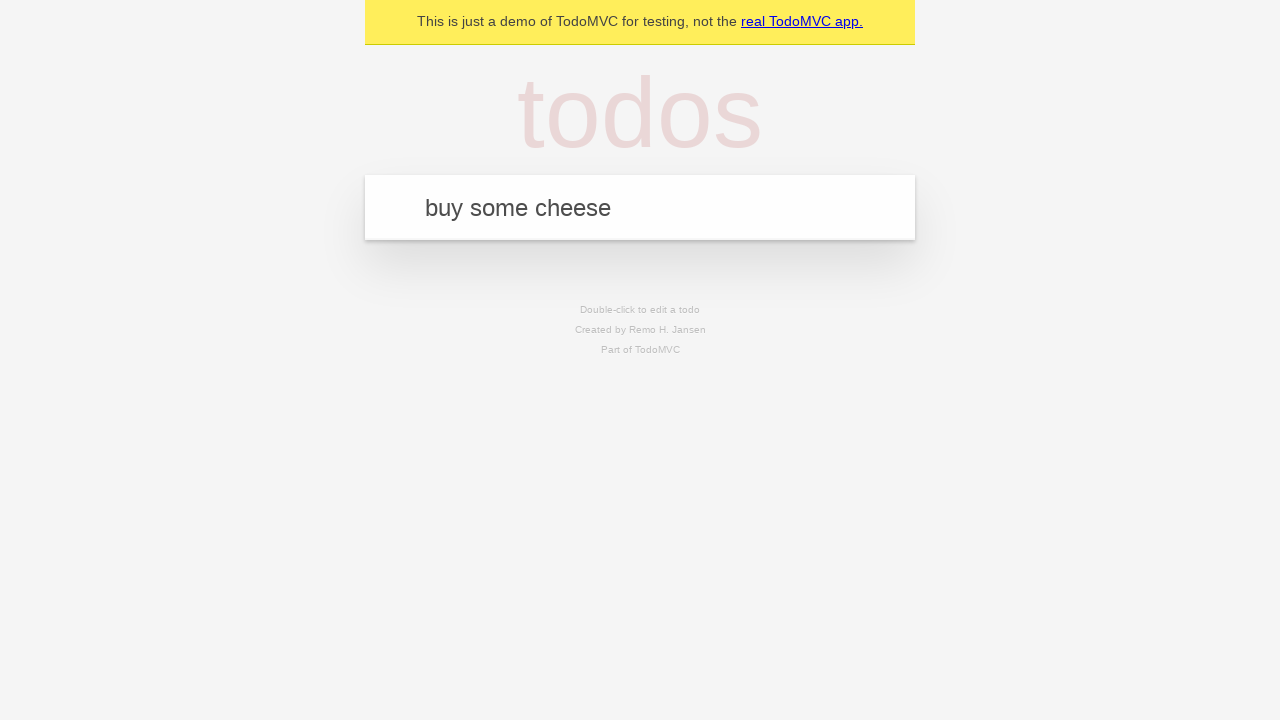

Pressed Enter to create first todo item on internal:attr=[placeholder="What needs to be done?"i]
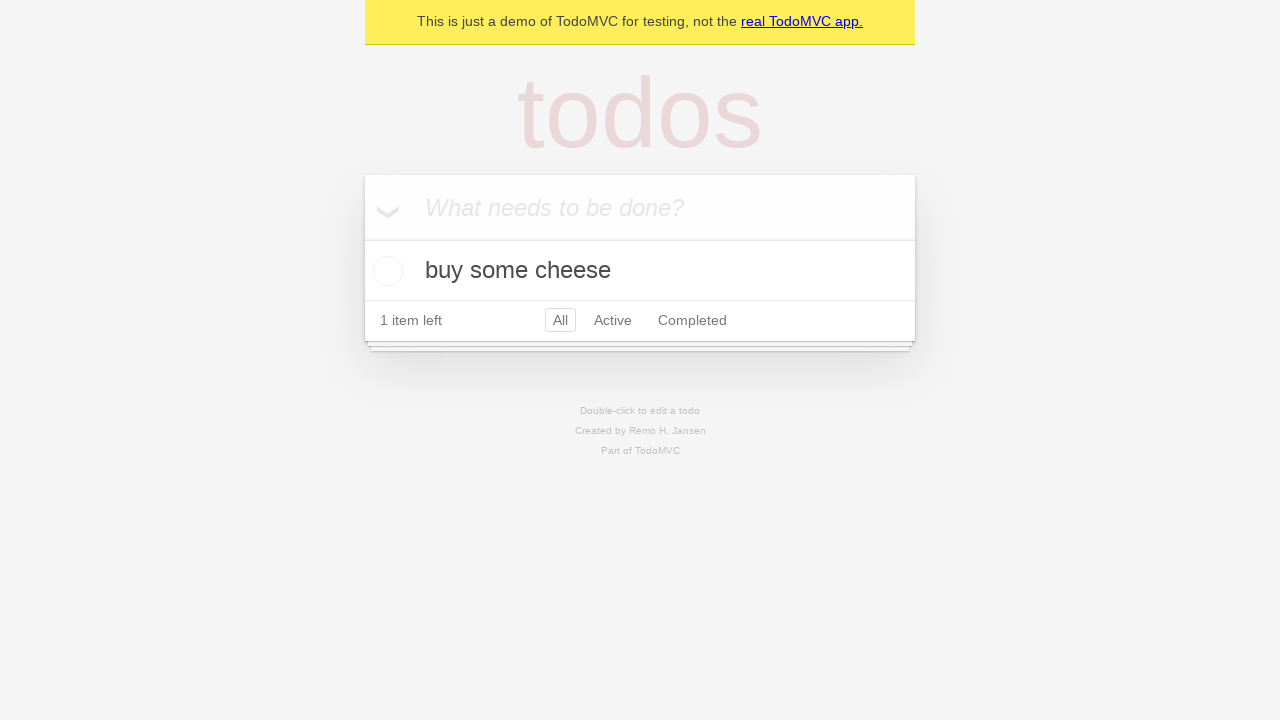

Filled todo input with 'feed the cat' on internal:attr=[placeholder="What needs to be done?"i]
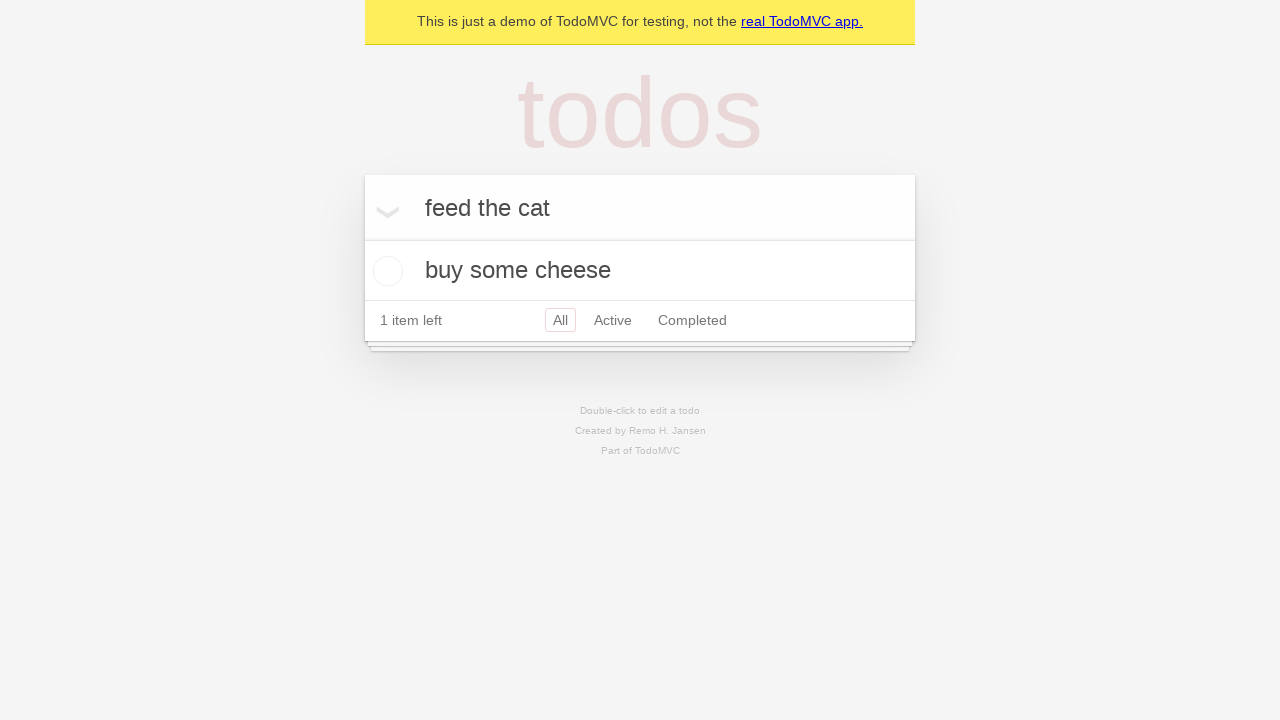

Pressed Enter to create second todo item on internal:attr=[placeholder="What needs to be done?"i]
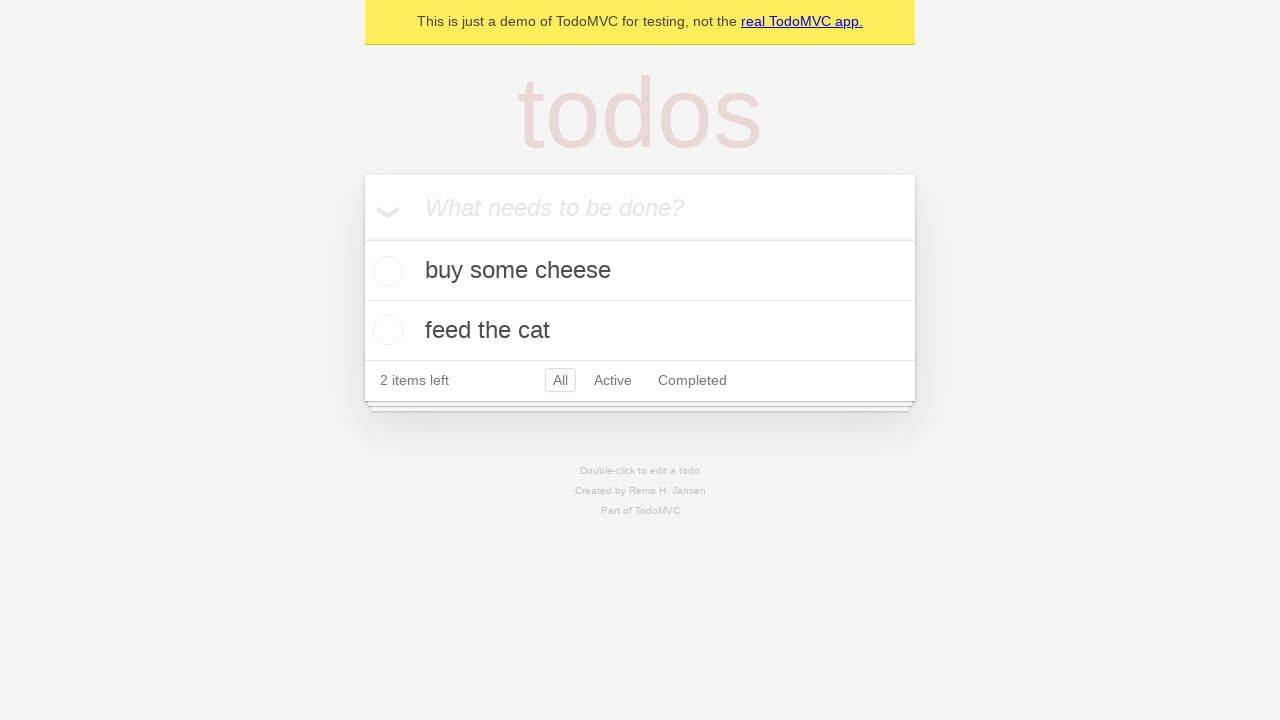

Filled todo input with 'book a doctors appointment' on internal:attr=[placeholder="What needs to be done?"i]
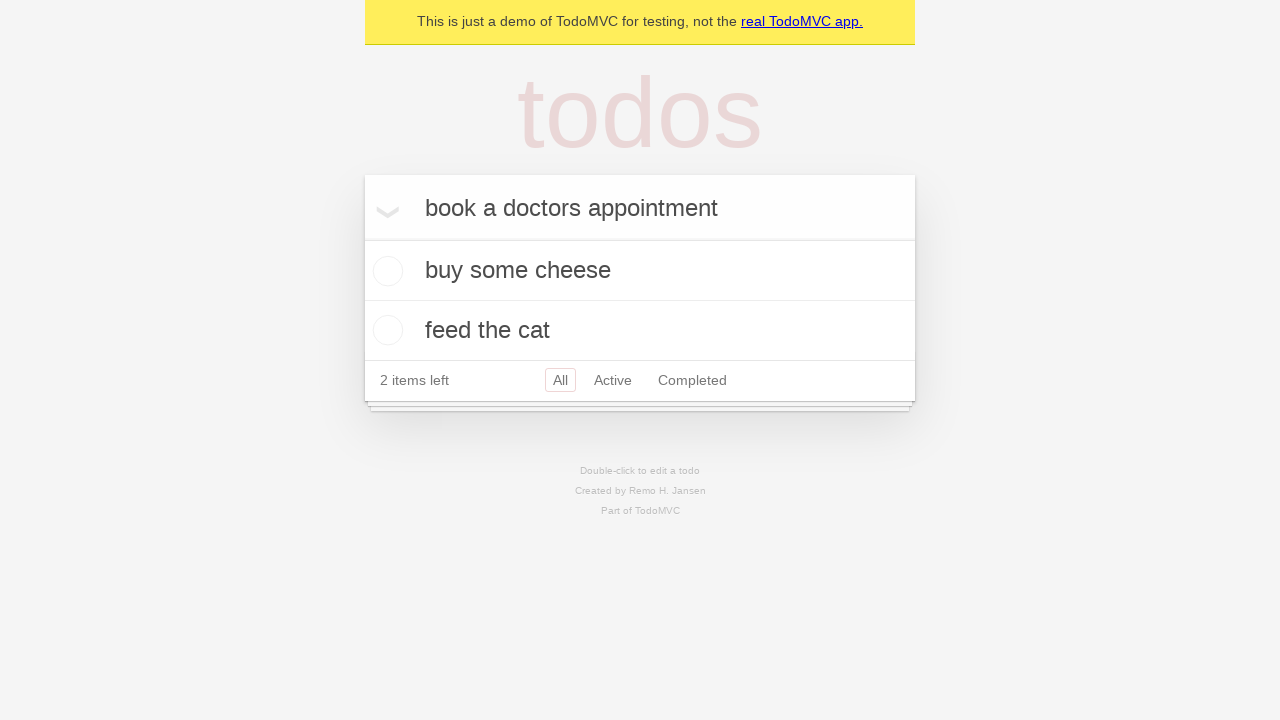

Pressed Enter to create third todo item on internal:attr=[placeholder="What needs to be done?"i]
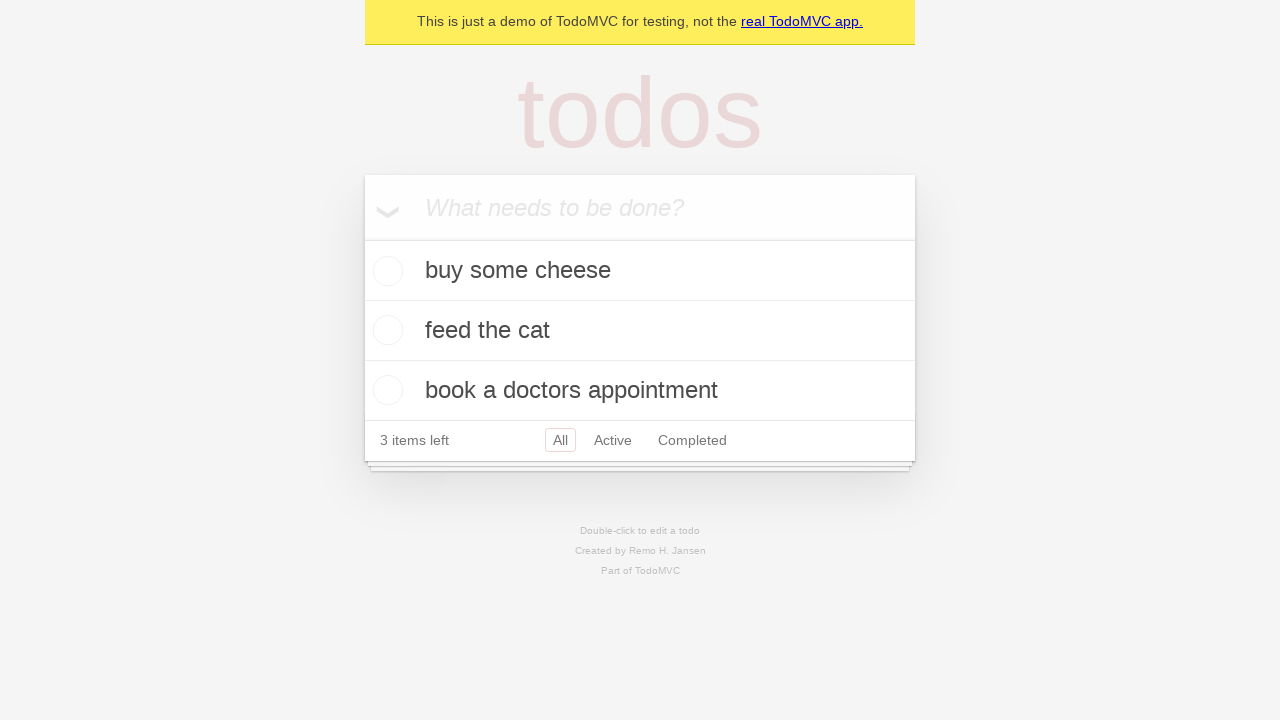

Double-clicked second todo item to enter edit mode at (640, 331) on internal:testid=[data-testid="todo-item"s] >> nth=1
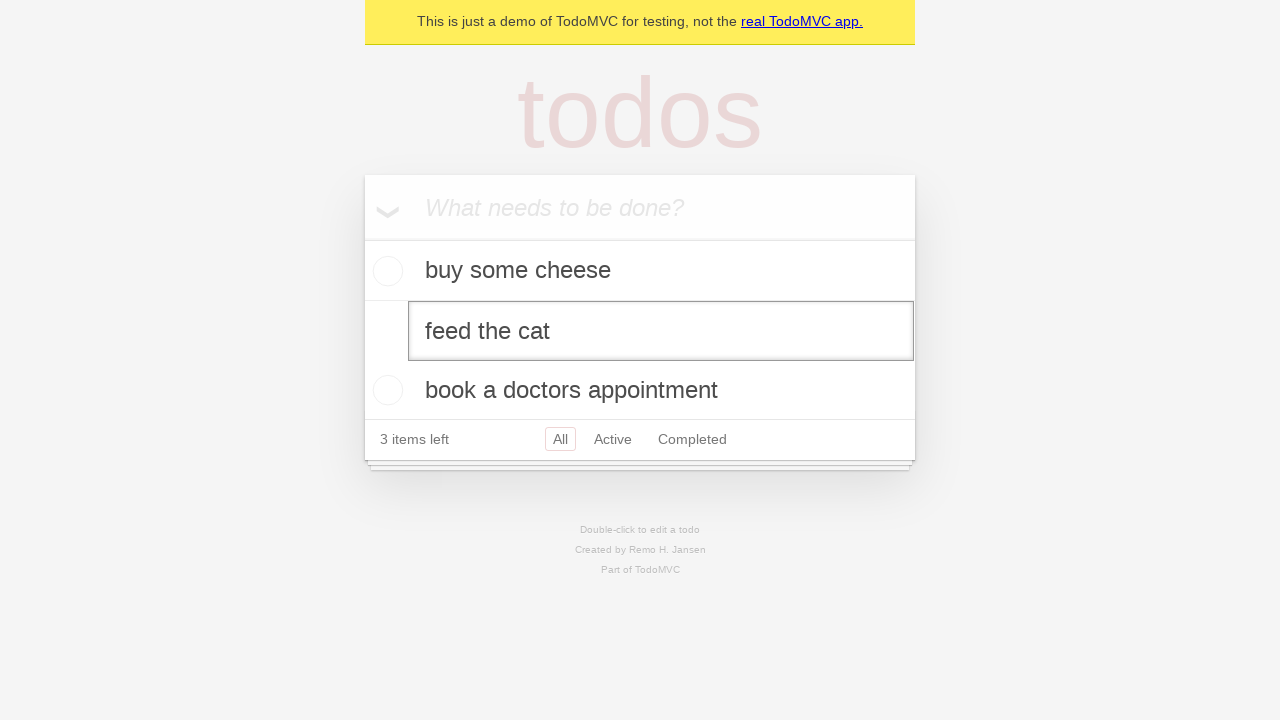

Cleared the edit textbox to empty string on internal:testid=[data-testid="todo-item"s] >> nth=1 >> internal:role=textbox[nam
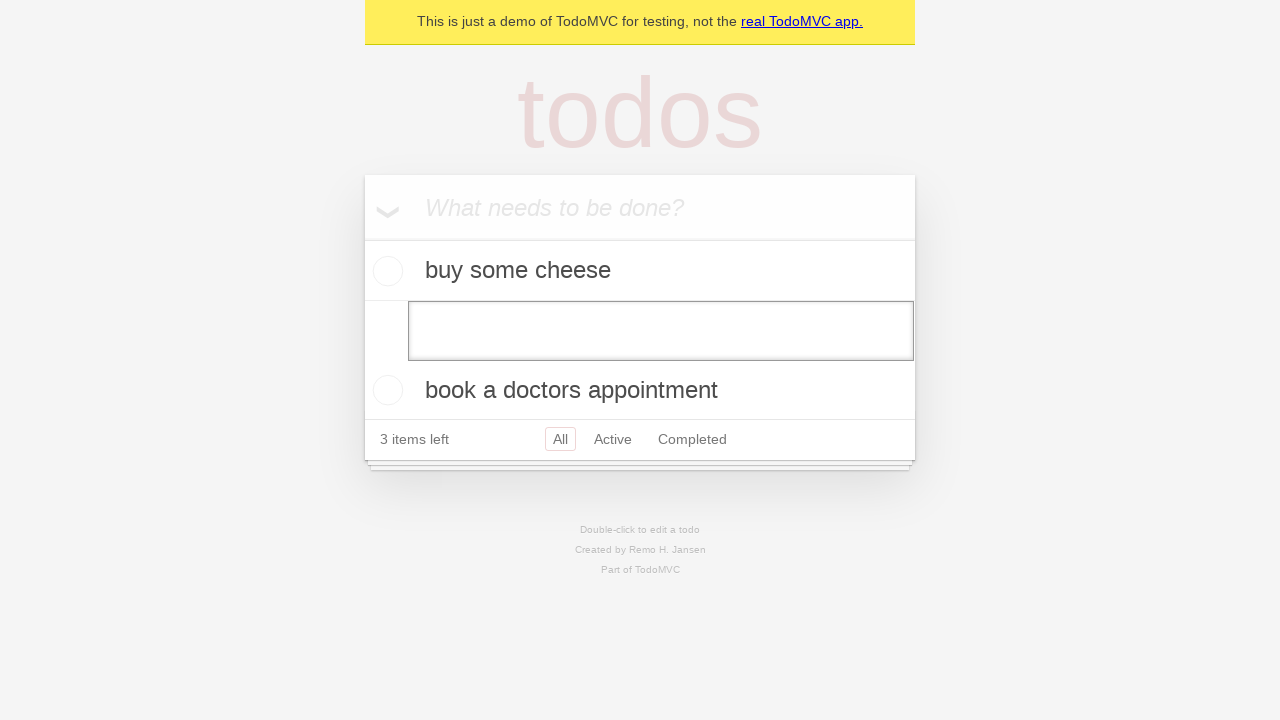

Pressed Enter to confirm edit with empty text, expecting item removal on internal:testid=[data-testid="todo-item"s] >> nth=1 >> internal:role=textbox[nam
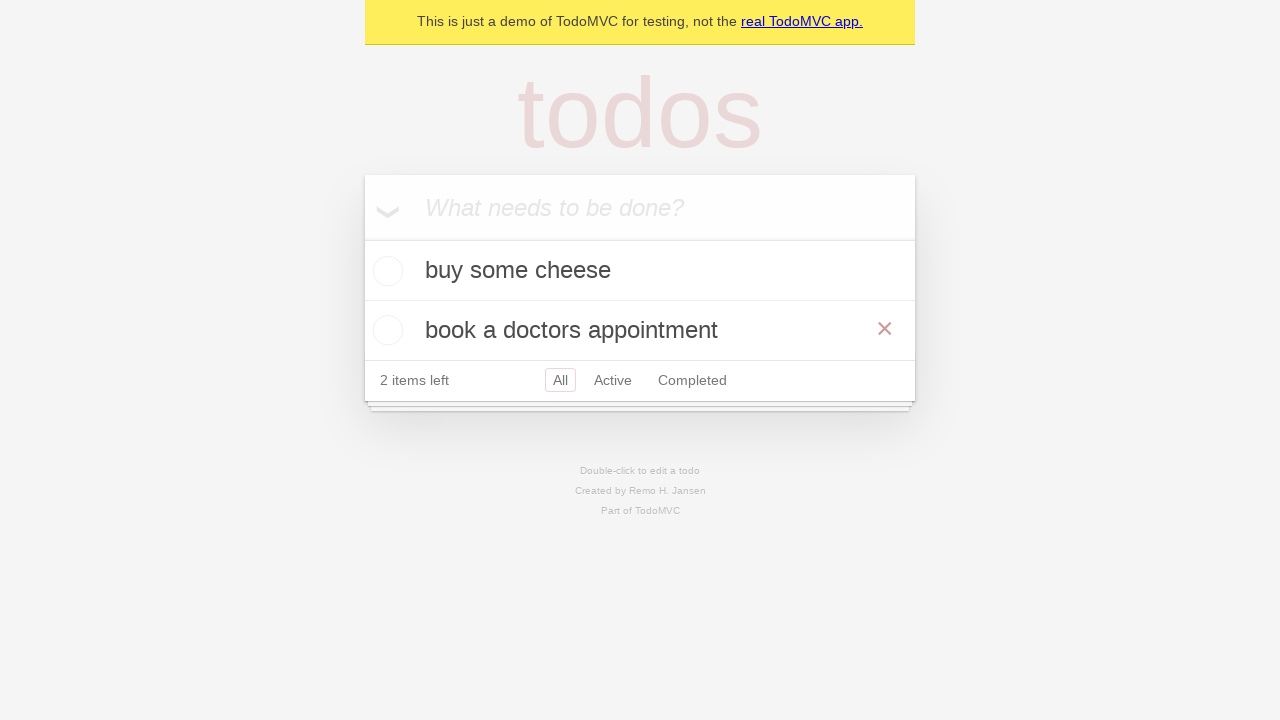

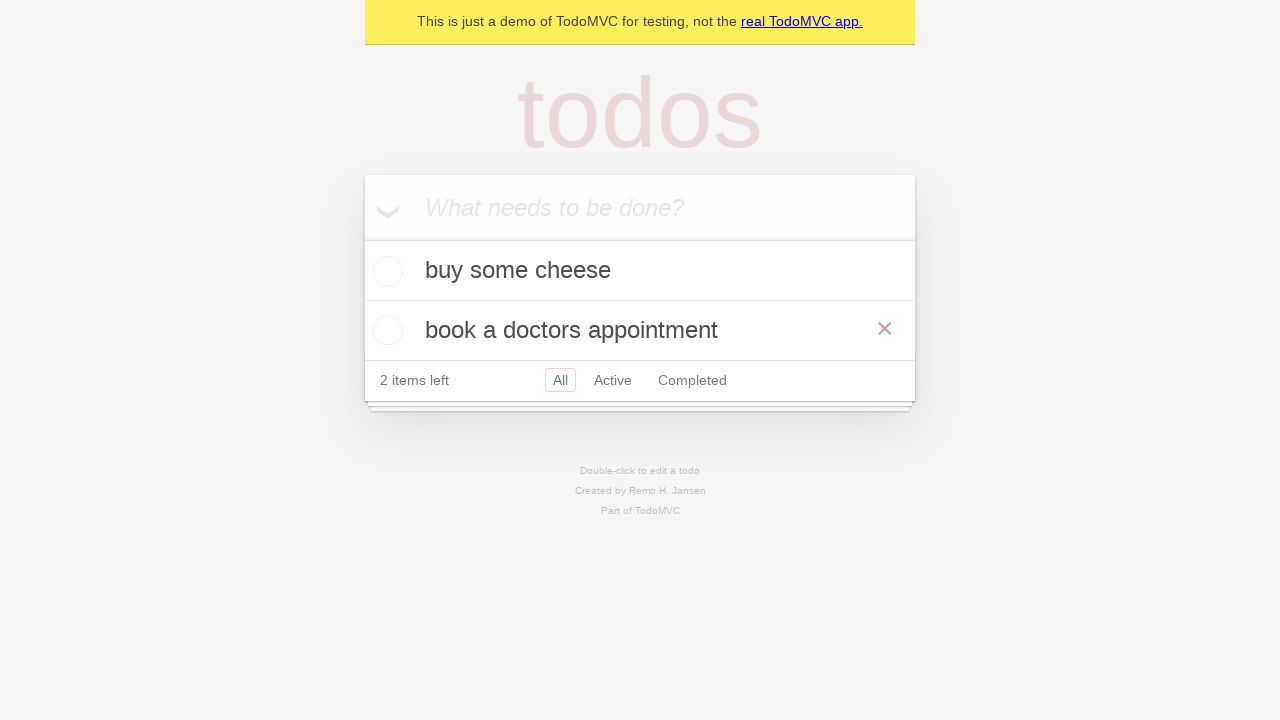